Tests the quote form submission by clicking the submit button

Starting URL: https://skryabin.com/market/quote.html

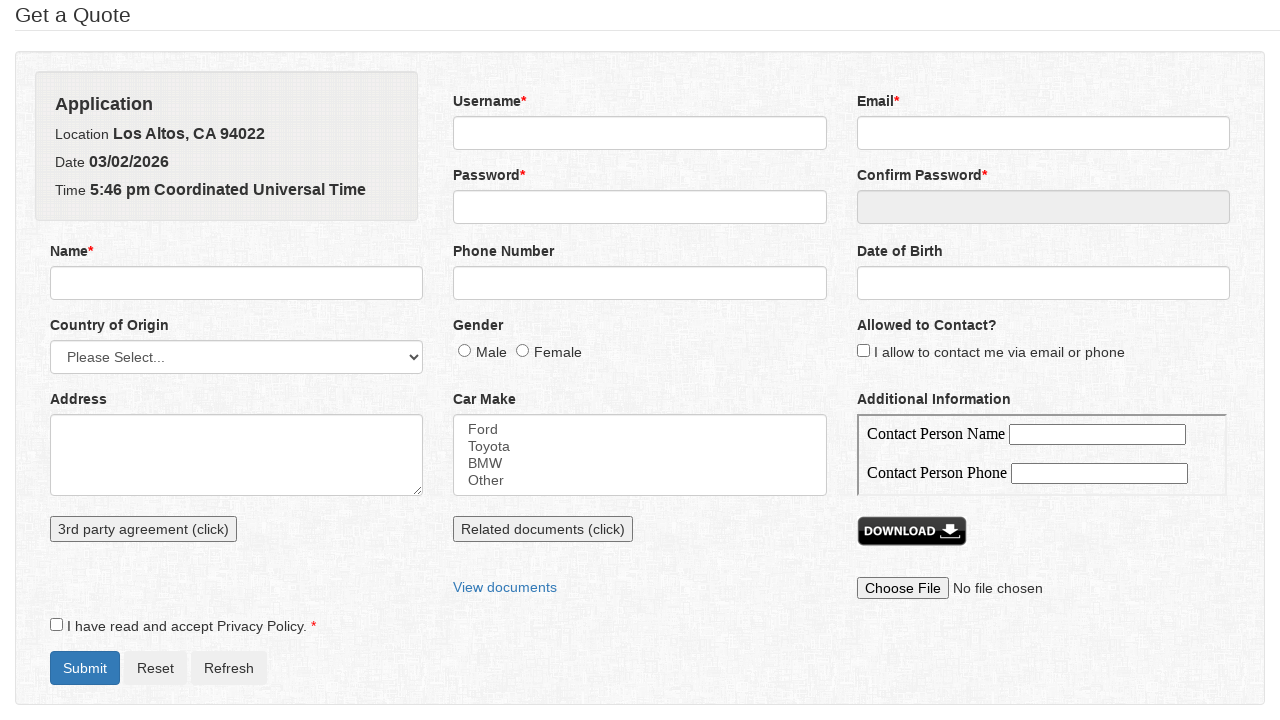

Navigated to quote form page
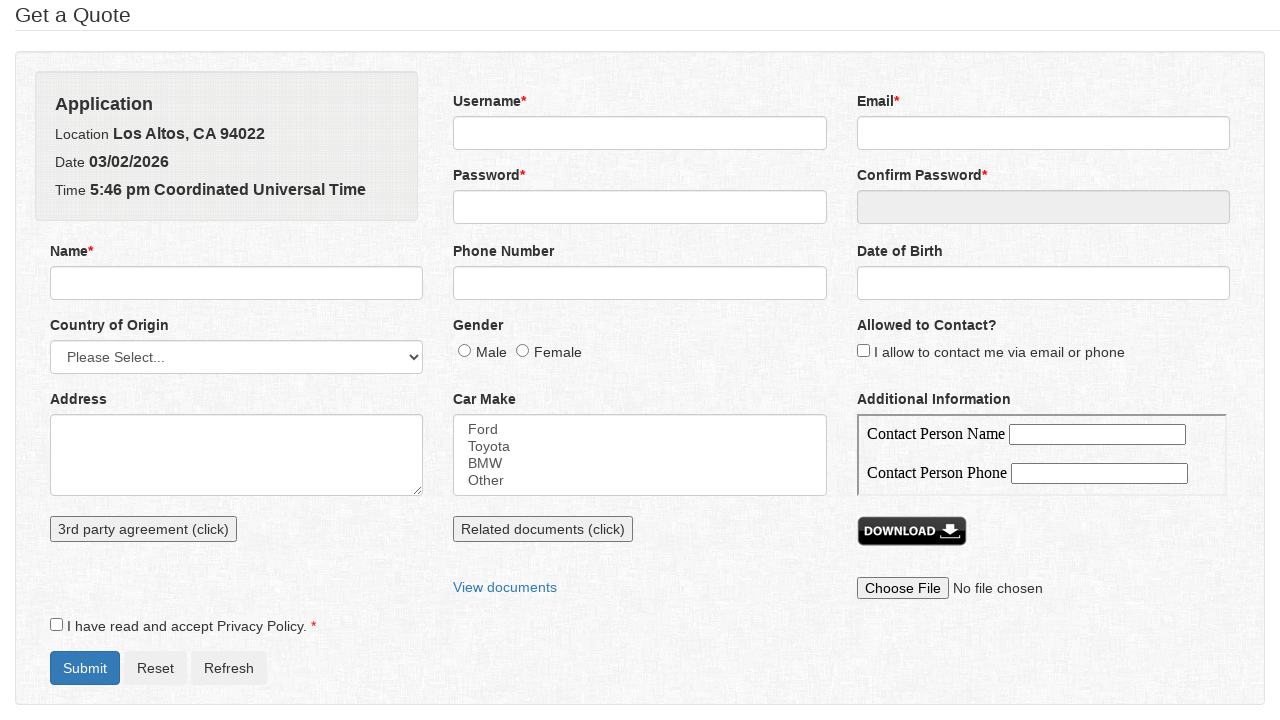

Clicked the submit button on the quote form at (85, 668) on #formSubmit
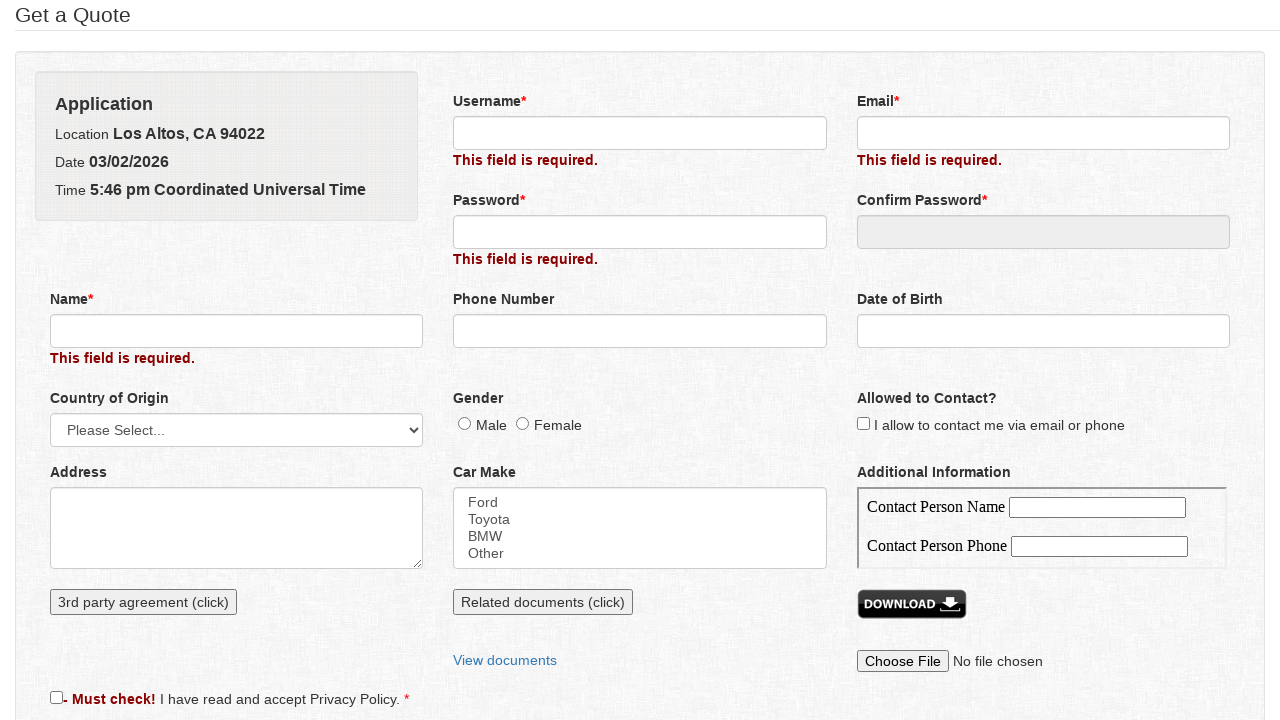

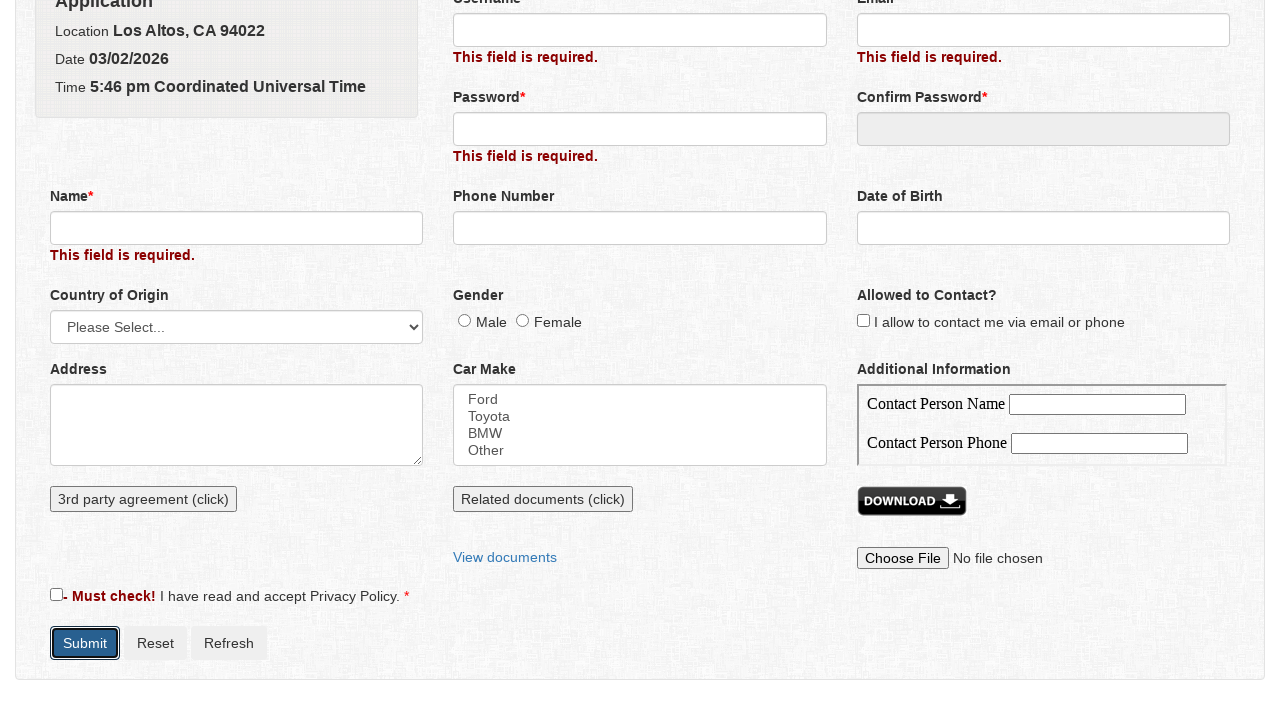